Tests JavaScript confirm dialog by clicking a button, accepting the confirm, then clicking again and dismissing it

Starting URL: http://the-internet.herokuapp.com/javascript_alerts

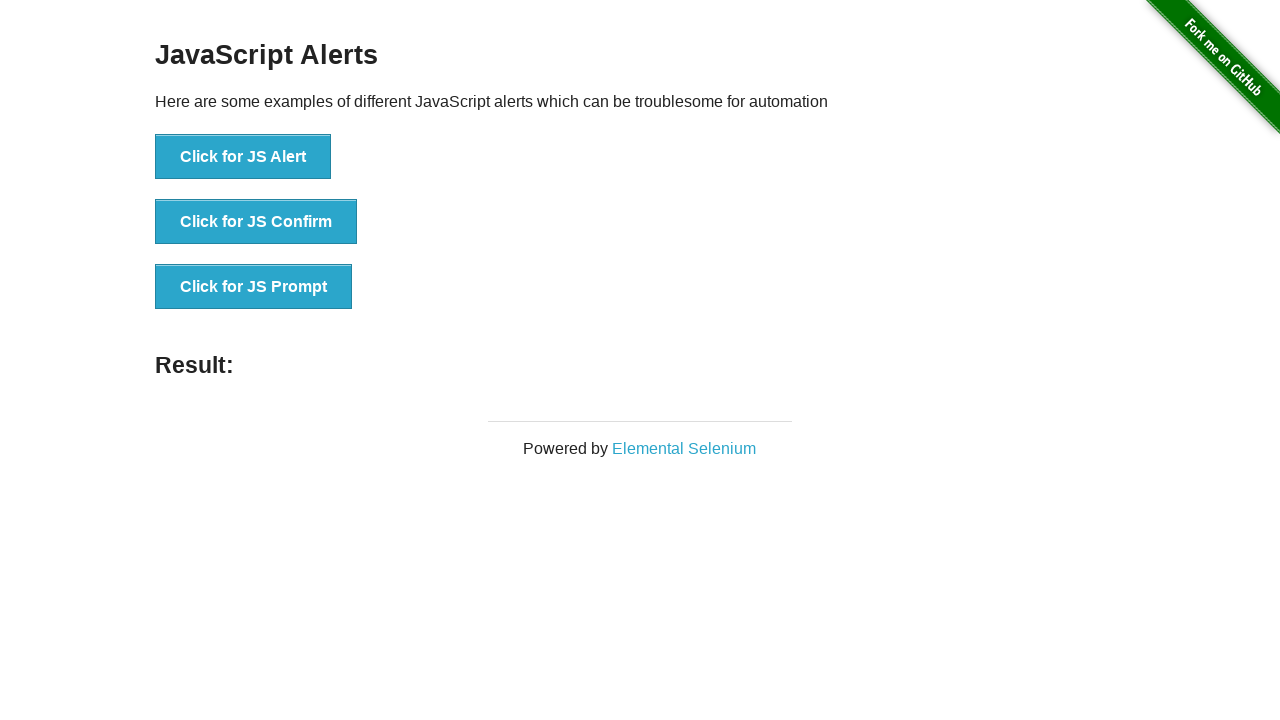

Set up dialog handler to accept the confirm dialog
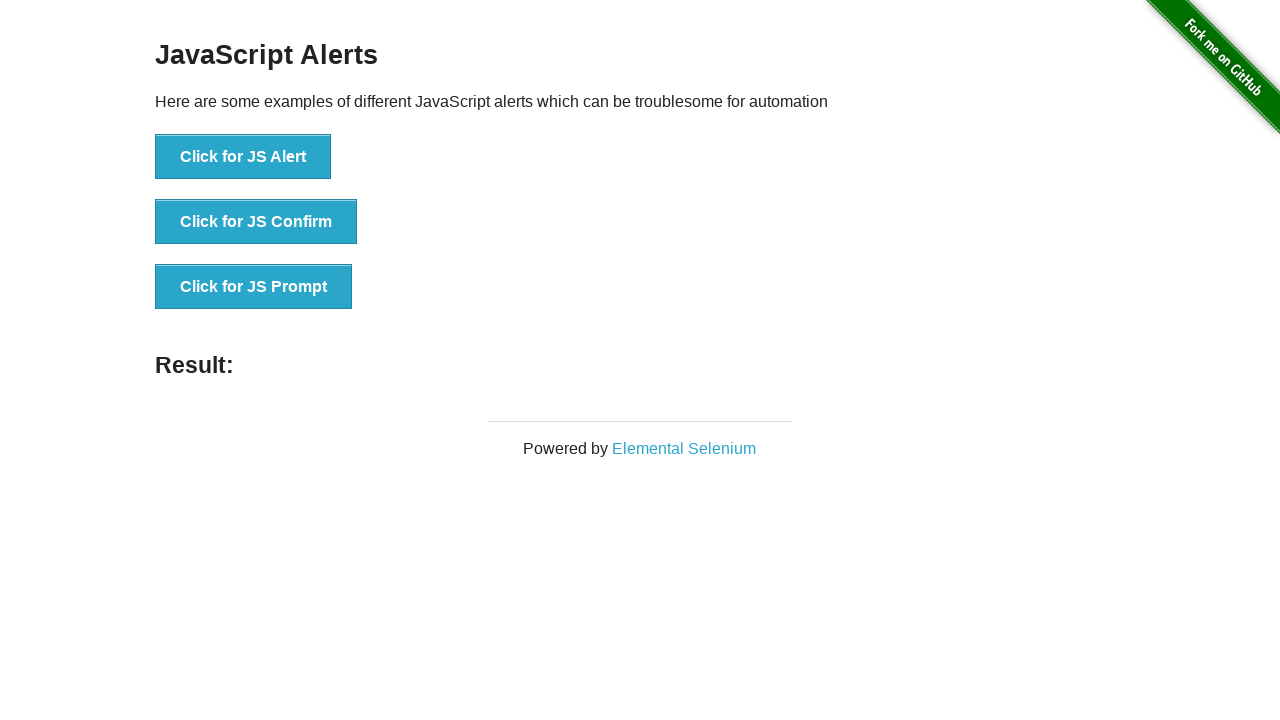

Clicked 'Click for JS Confirm' button to trigger confirm dialog at (256, 222) on xpath=//button[contains(text(),'Click for JS Confirm')]
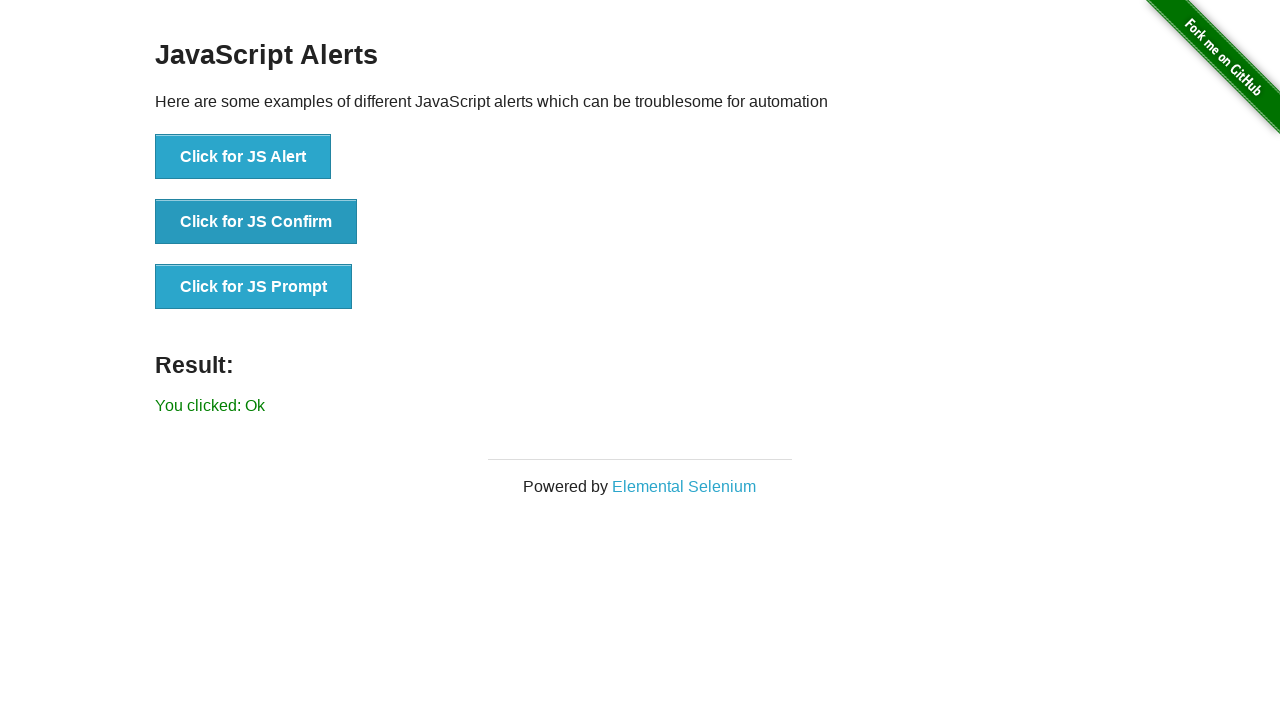

Waited 500ms for dialog result to display
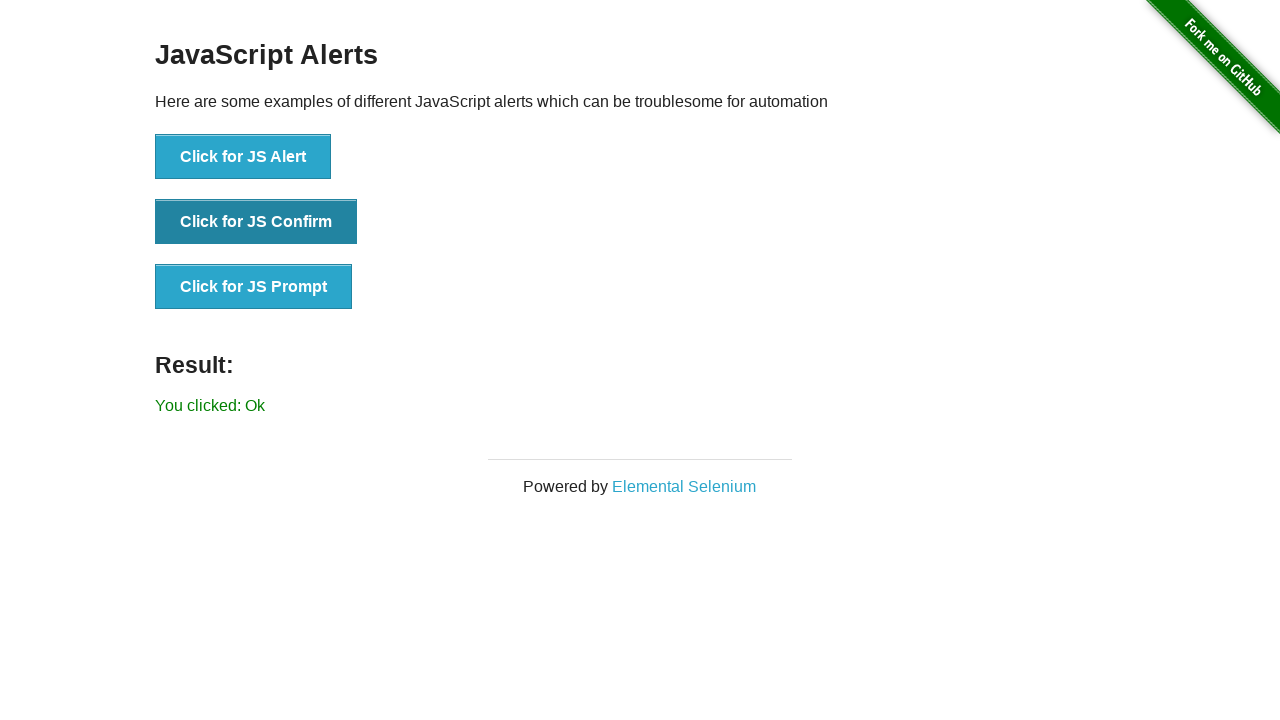

Set up dialog handler to dismiss the confirm dialog
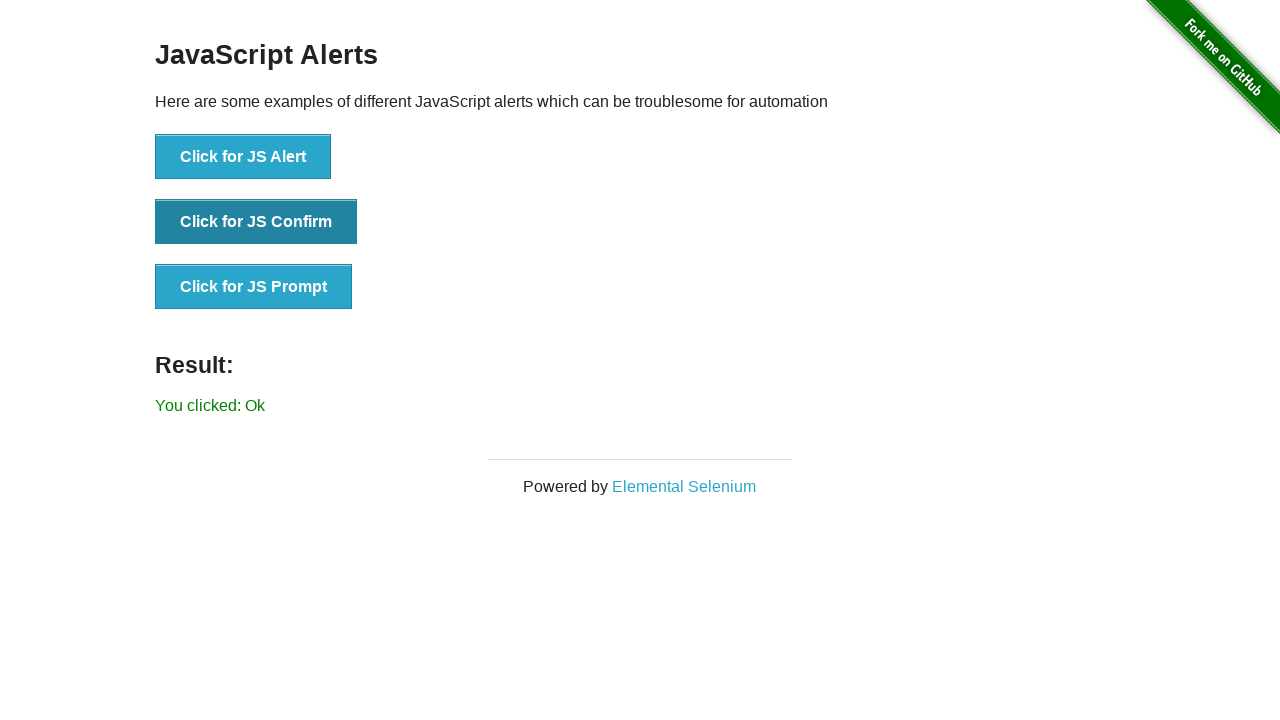

Clicked 'Click for JS Confirm' button again to trigger confirm dialog at (256, 222) on xpath=//button[contains(text(),'Click for JS Confirm')]
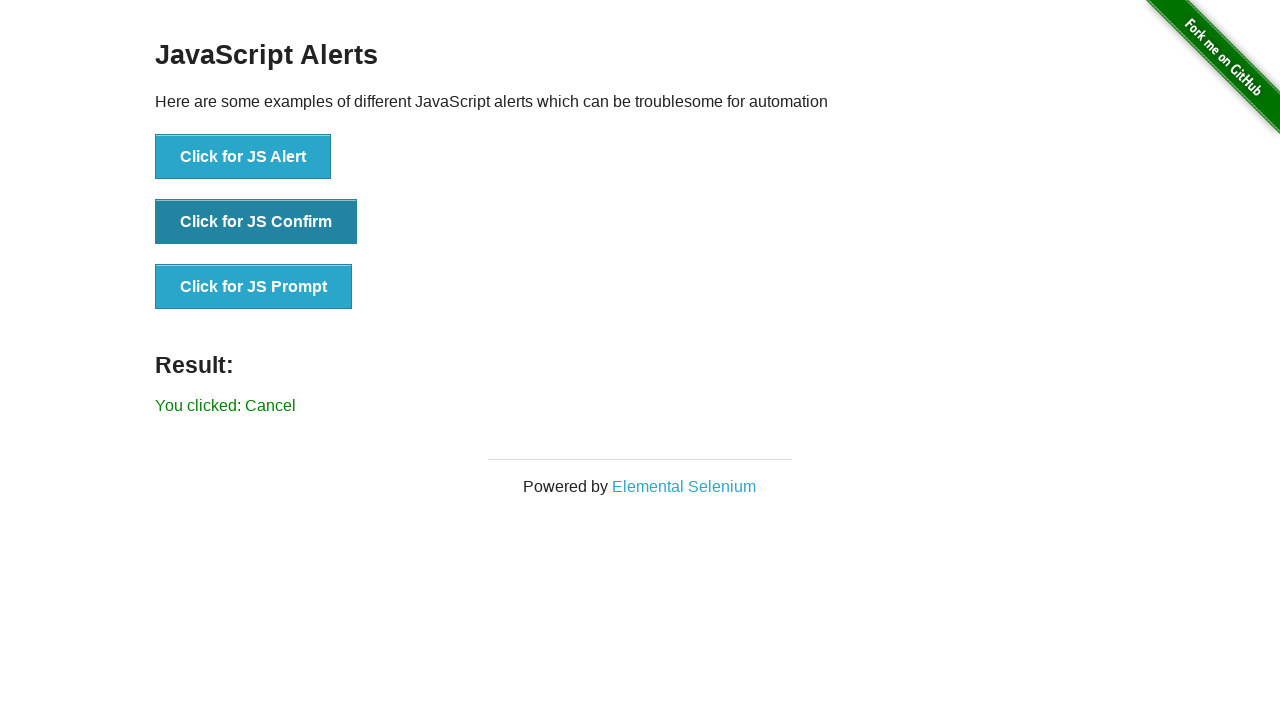

Result message element loaded after dismissing confirm dialog
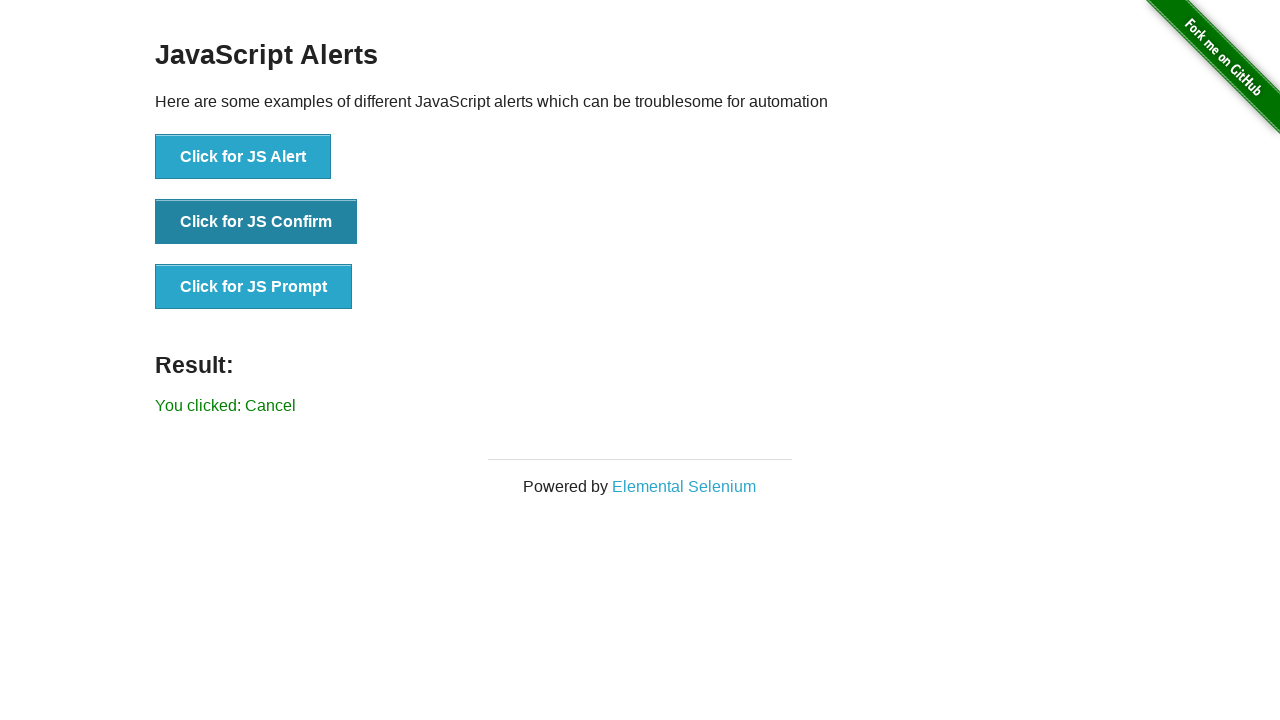

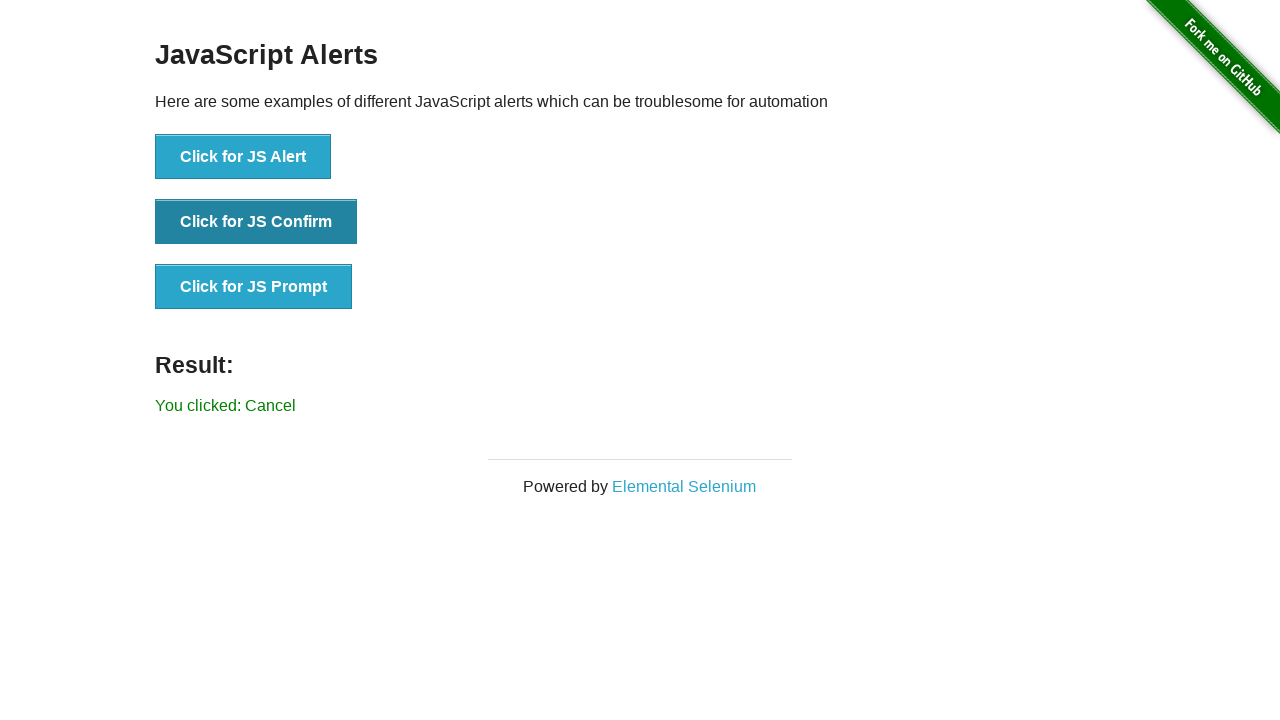